Tests JavaScript alert handling by interacting with three types of alerts: simple alert (accept), confirmation alert (dismiss), and prompt alert (send text and accept)

Starting URL: https://syntaxprojects.com/javascript-alert-box-demo.php

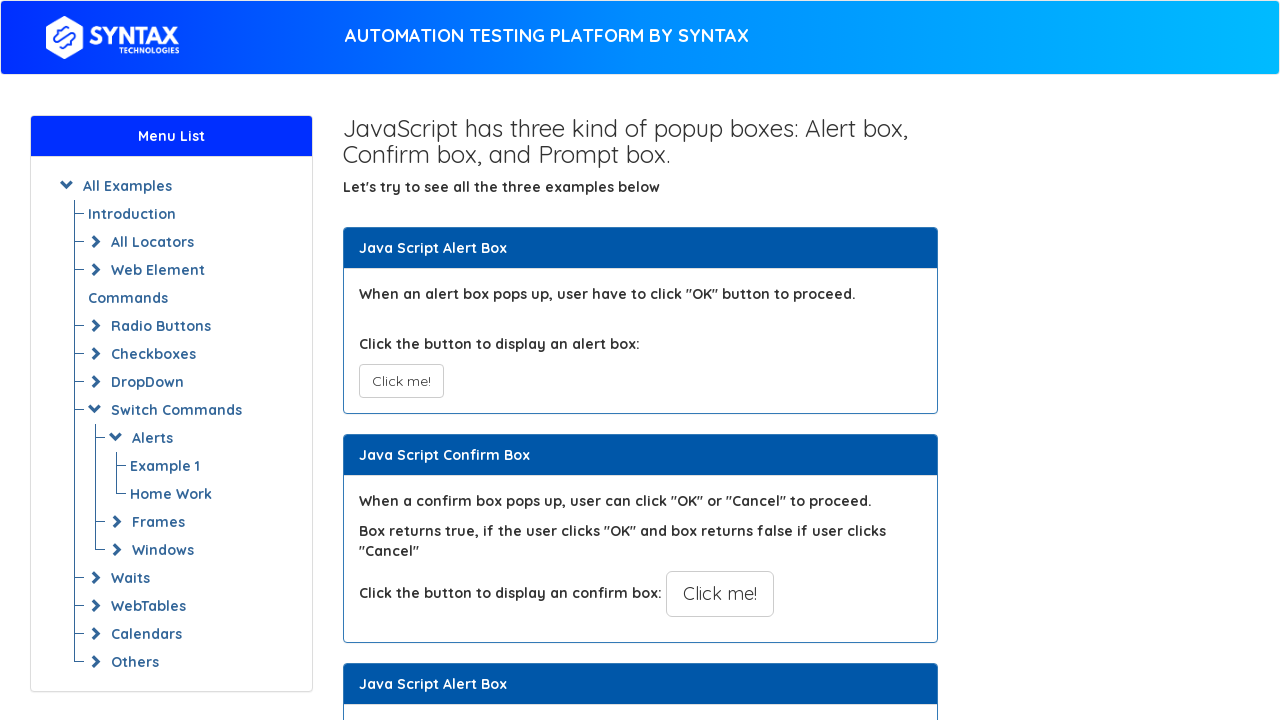

Clicked the simple alert button at (401, 381) on xpath=//button[@onclick='myAlertFunction()']
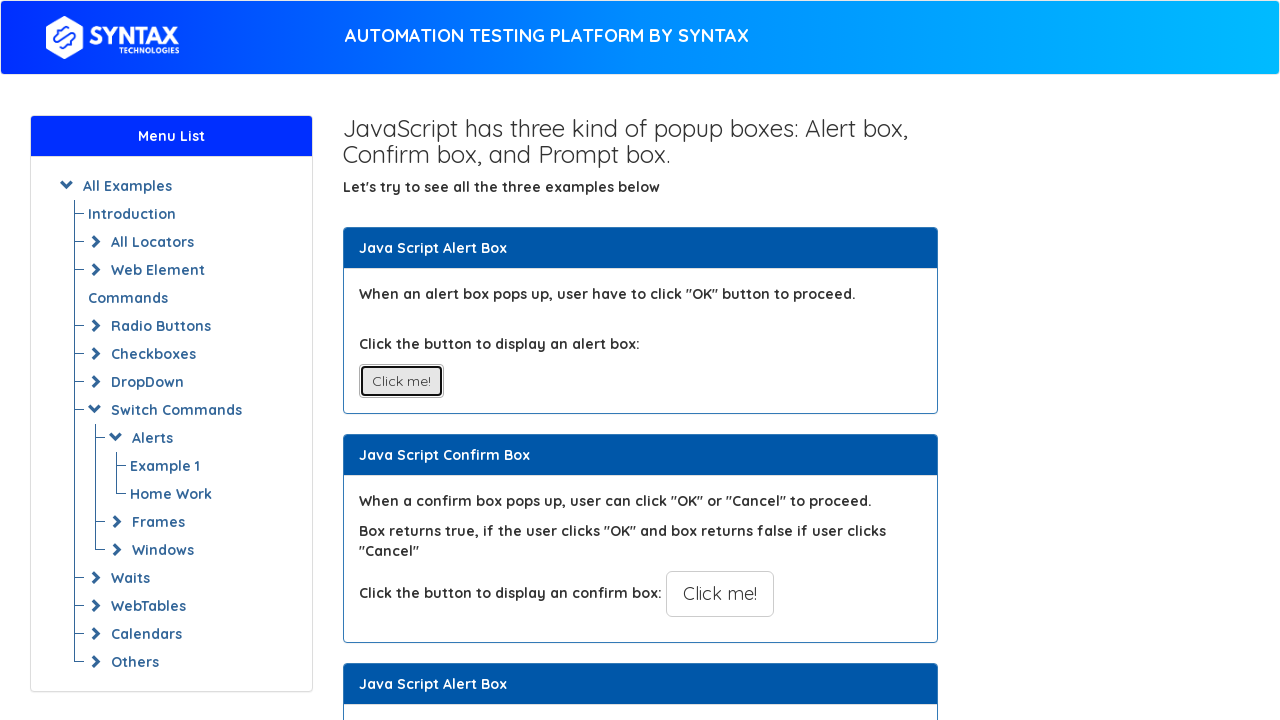

Set up dialog handler to accept simple alert
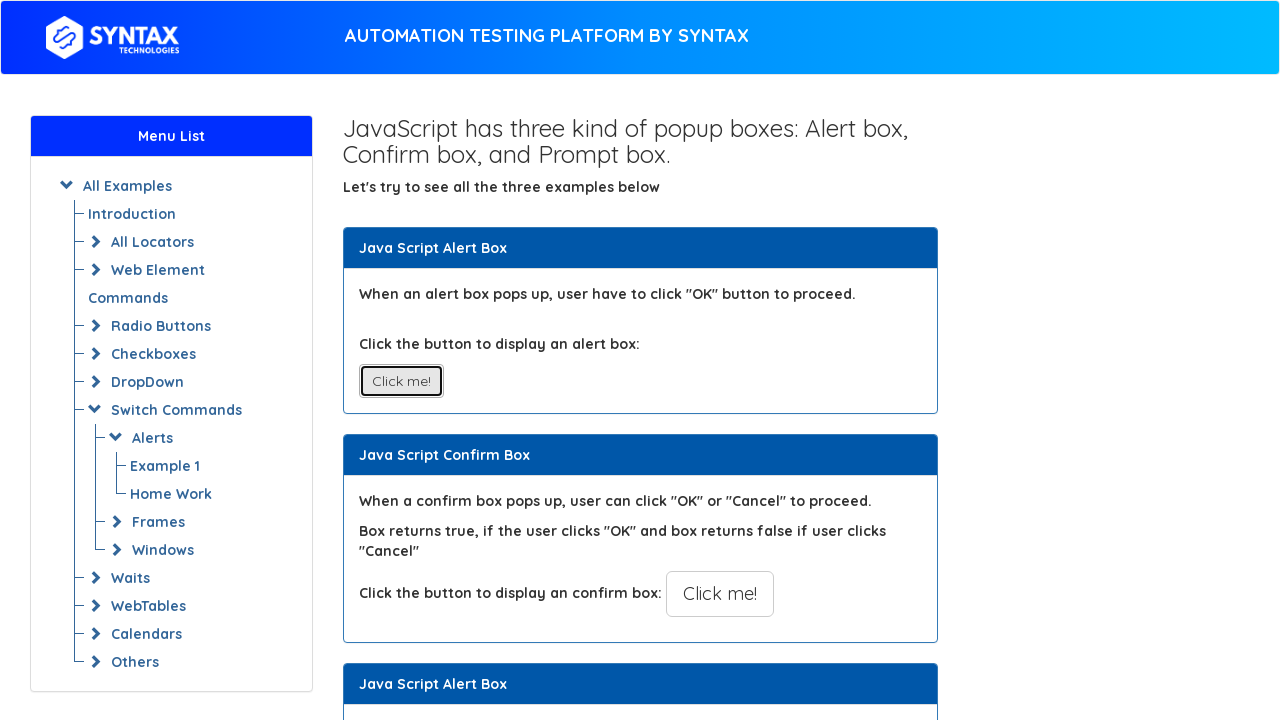

Waited 500ms for simple alert to complete
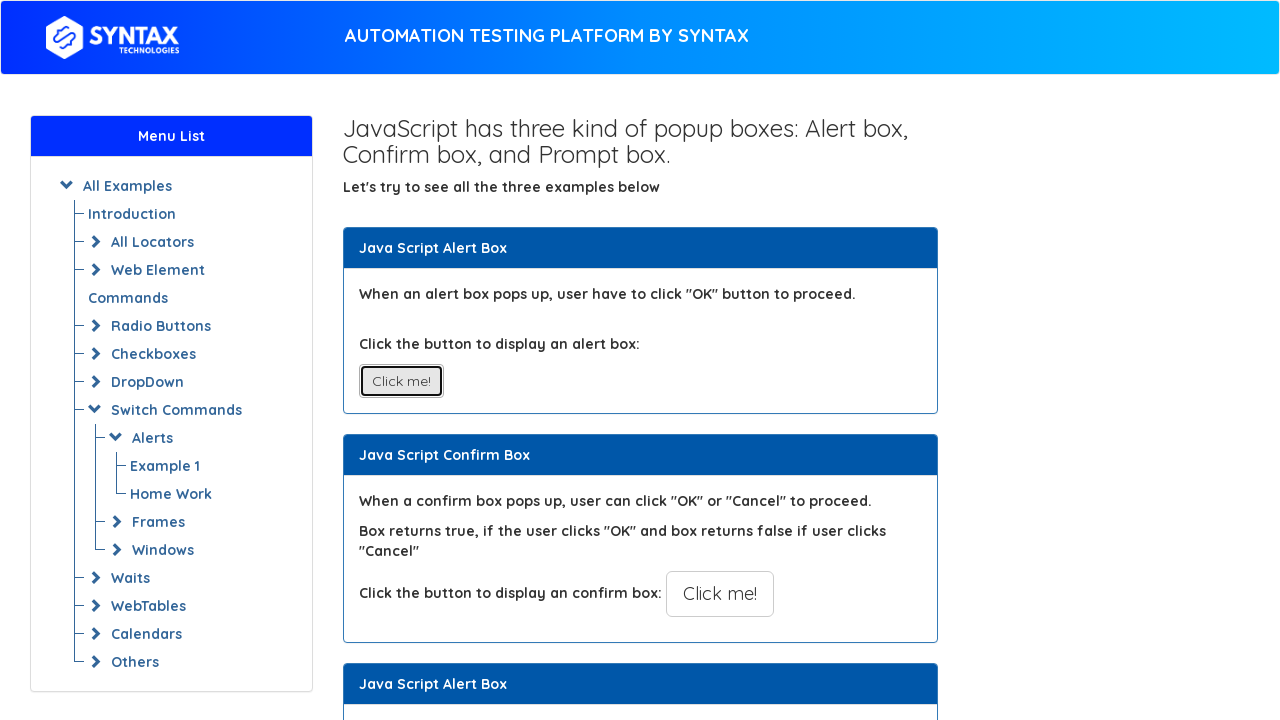

Clicked the confirmation alert button at (720, 594) on xpath=//button[@onclick='myConfirmFunction()']
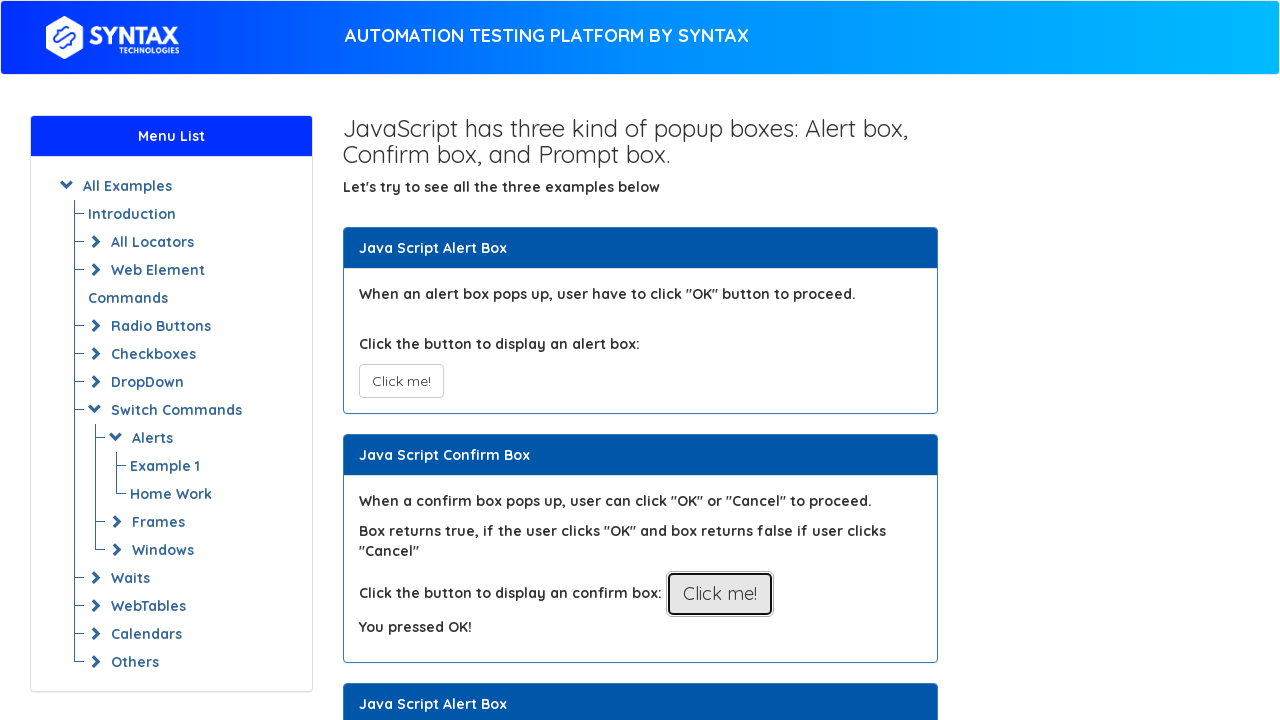

Set up dialog handler to dismiss confirmation alert
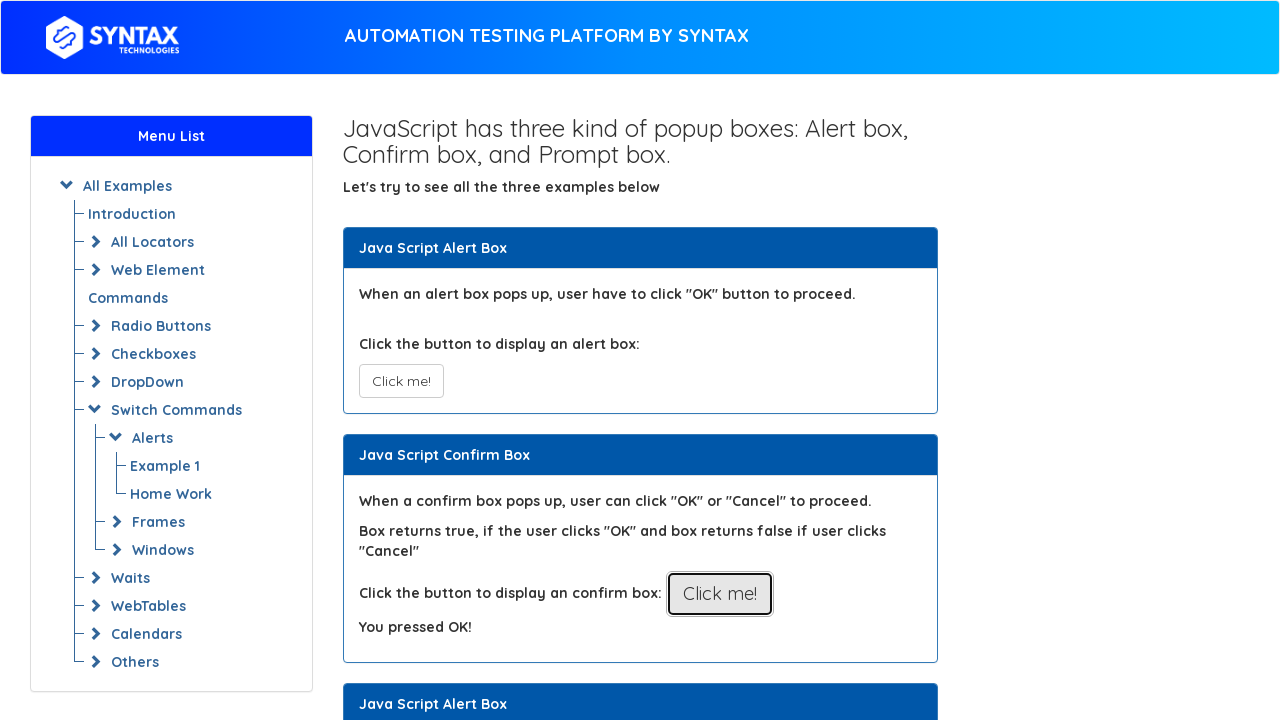

Waited 500ms for confirmation alert to complete
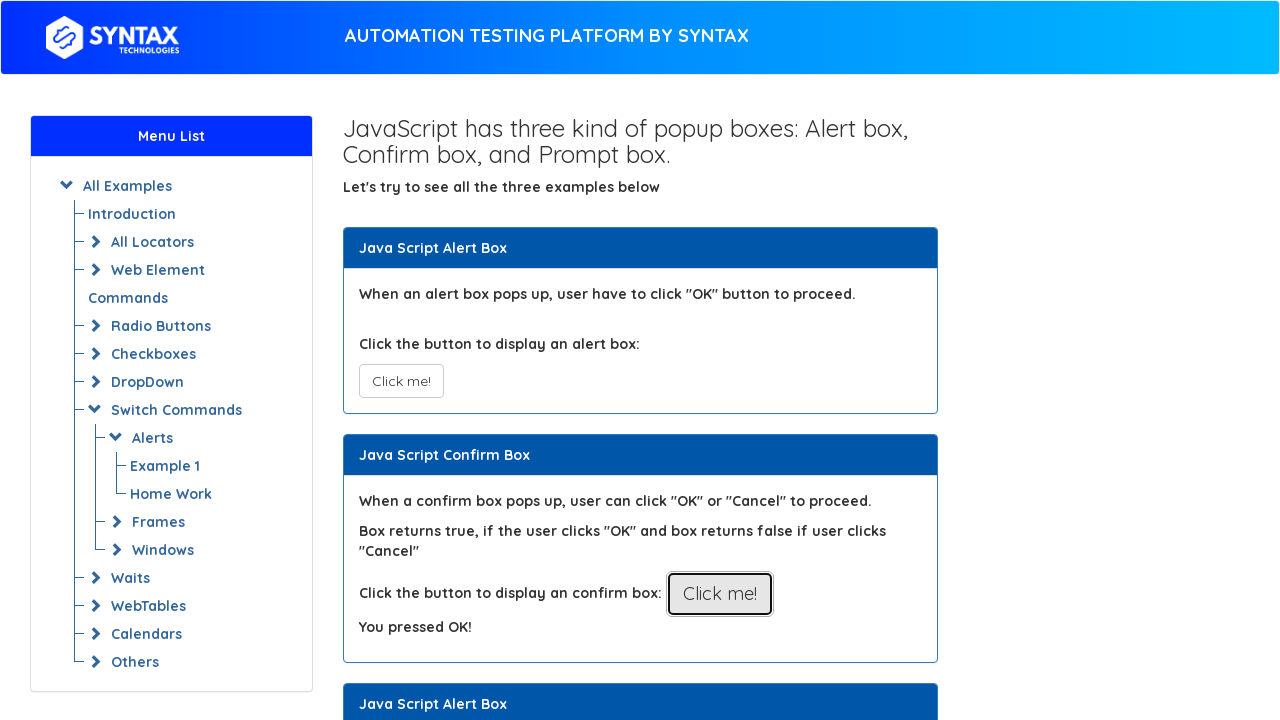

Clicked the prompt alert button at (714, 360) on xpath=//button[@onclick='myPromptFunction()']
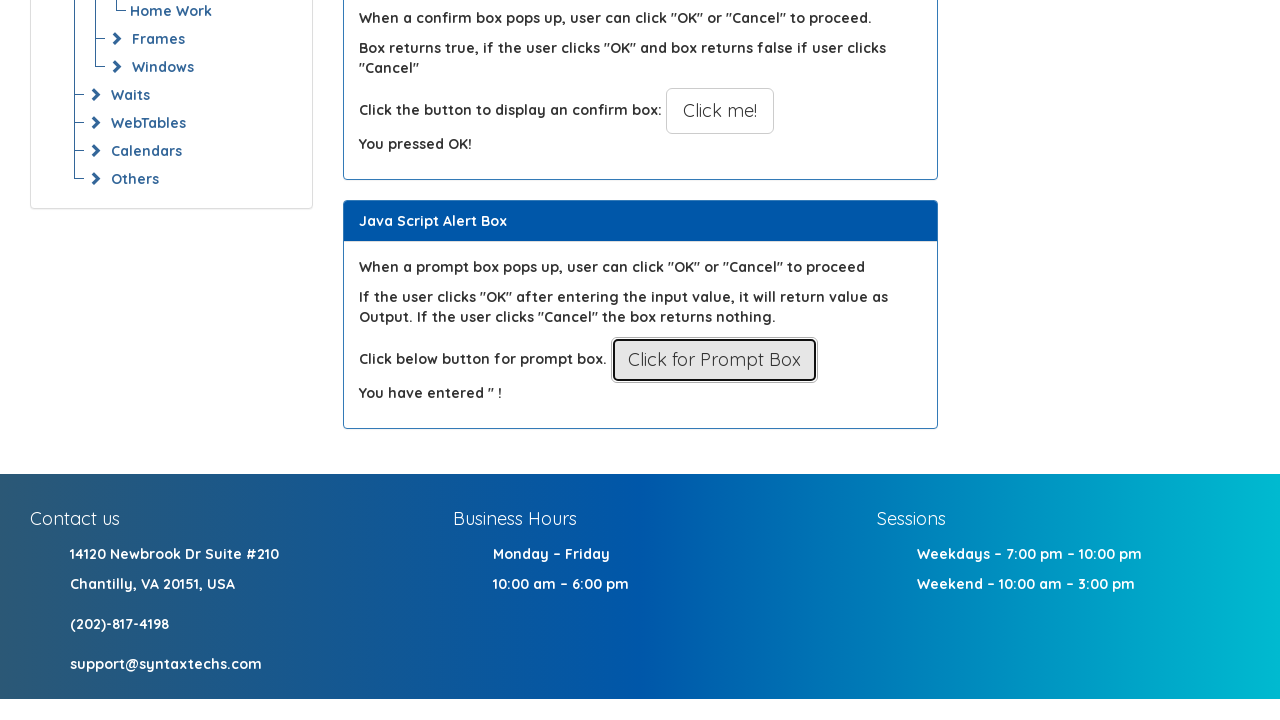

Set up dialog handler to send text 'abracadabra' and accept prompt alert
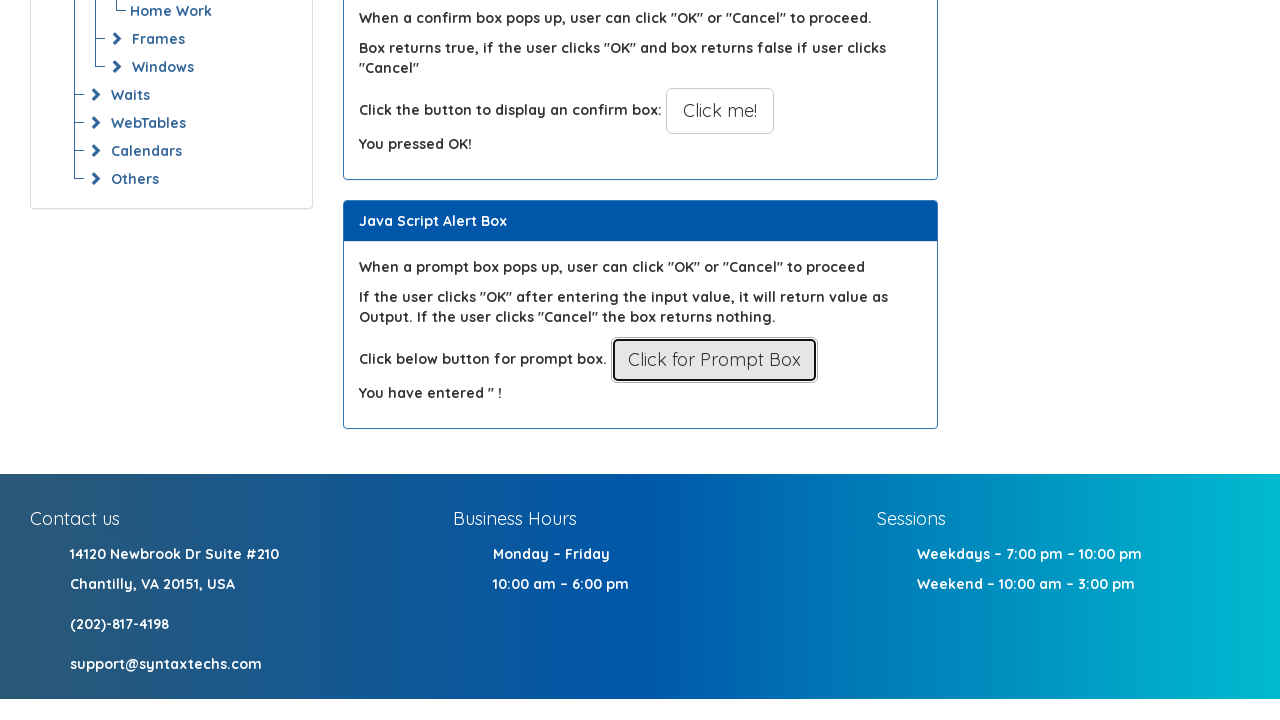

Waited 500ms for prompt alert to complete
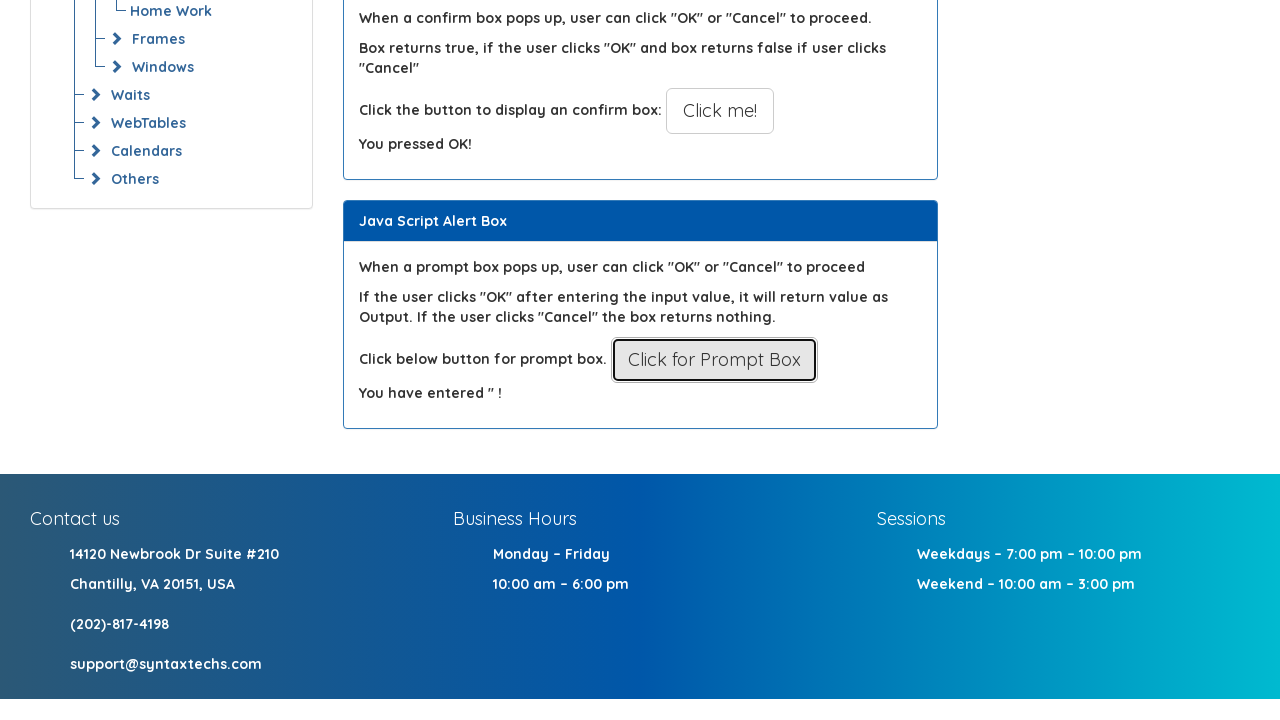

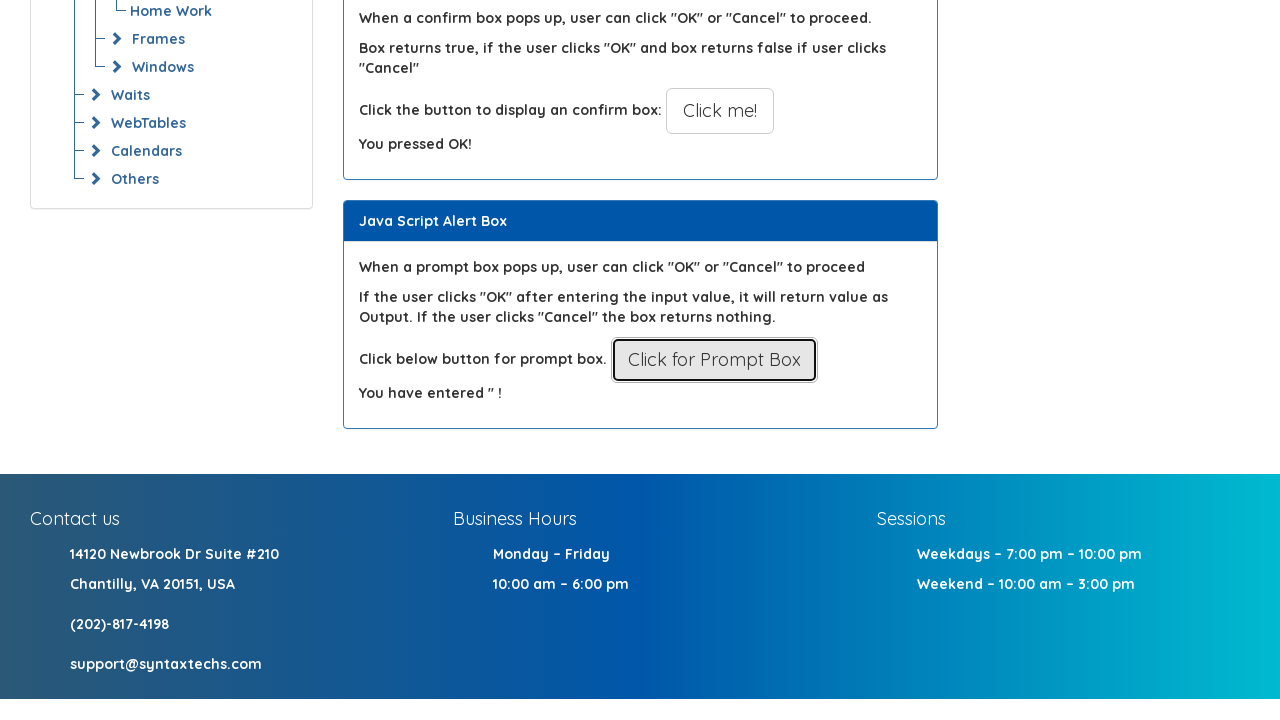